Tests various checkbox interactions including basic checkbox, notification checkbox, multi-select, tri-state checkbox, toggle switch, and verifies checkbox states and messages

Starting URL: https://leafground.com/checkbox.xhtml

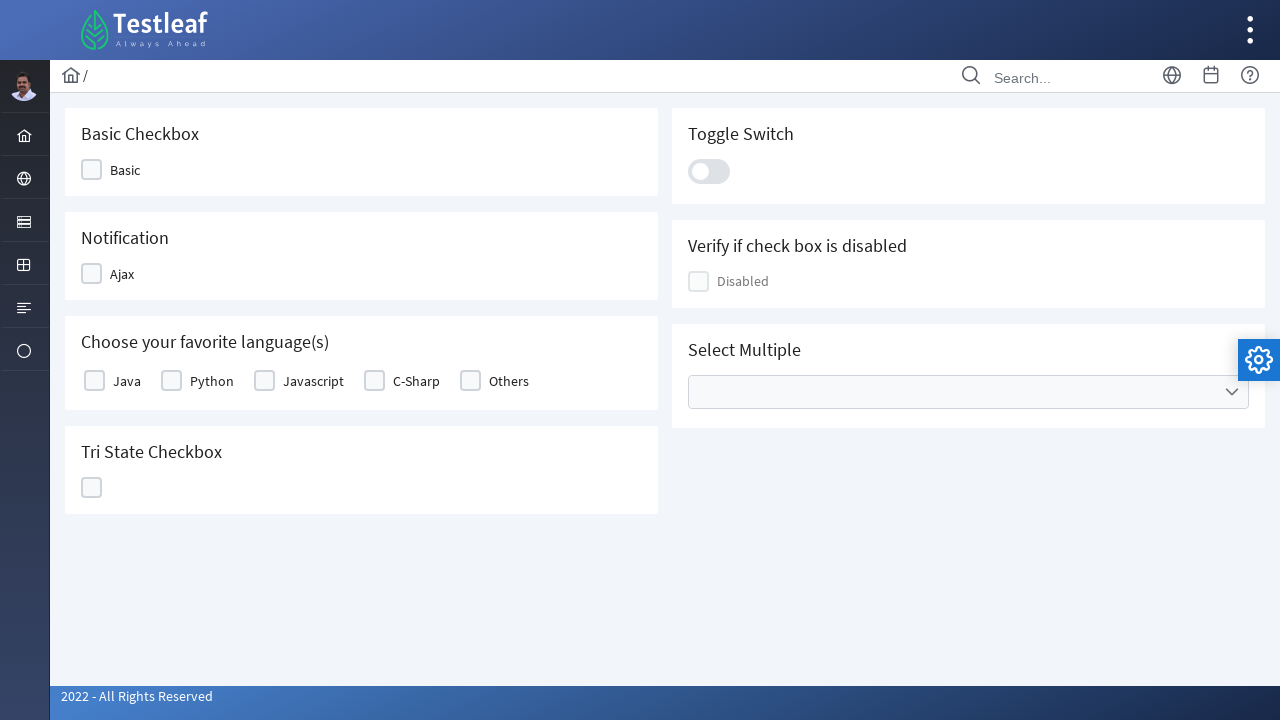

Clicked on Basic Checkbox at (92, 170) on xpath=//span[text()='Basic']/preceding-sibling::div[contains(@class,'ui-chkbox-b
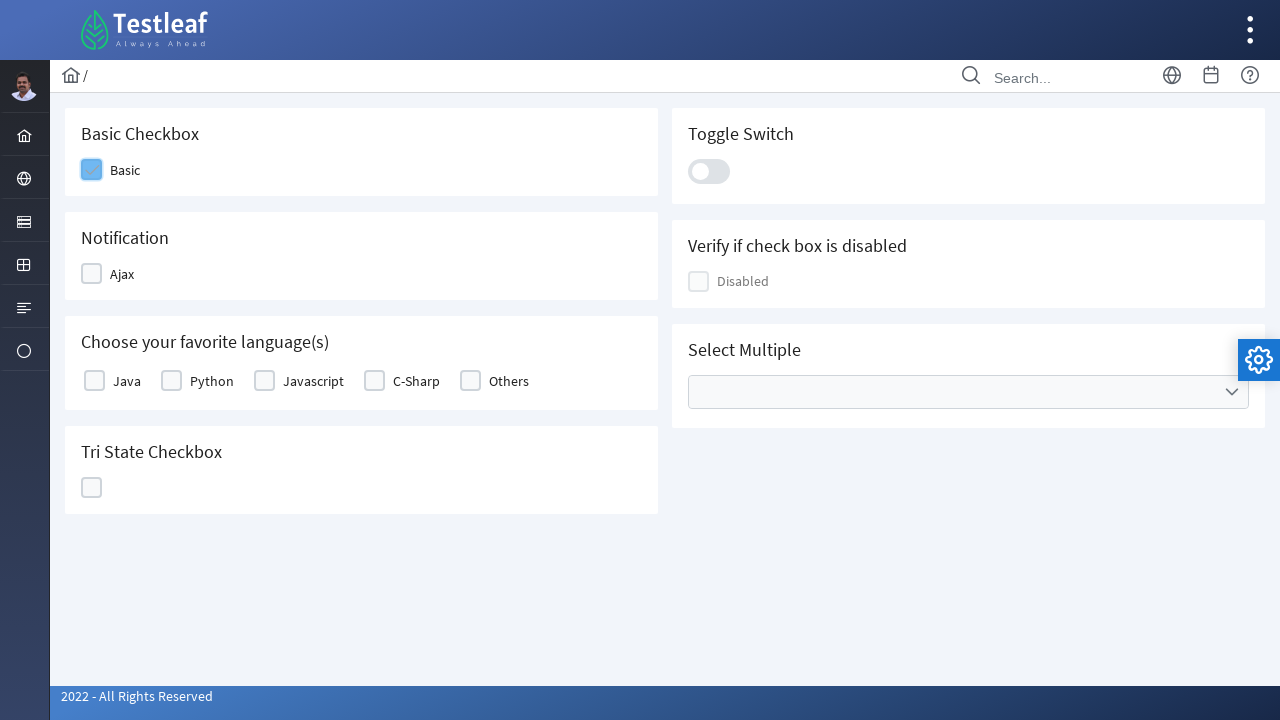

Clicked on Notification Checkbox (Ajax) at (92, 274) on xpath=//span[text()='Ajax']/preceding-sibling::div[contains(@class,'ui-chkbox-bo
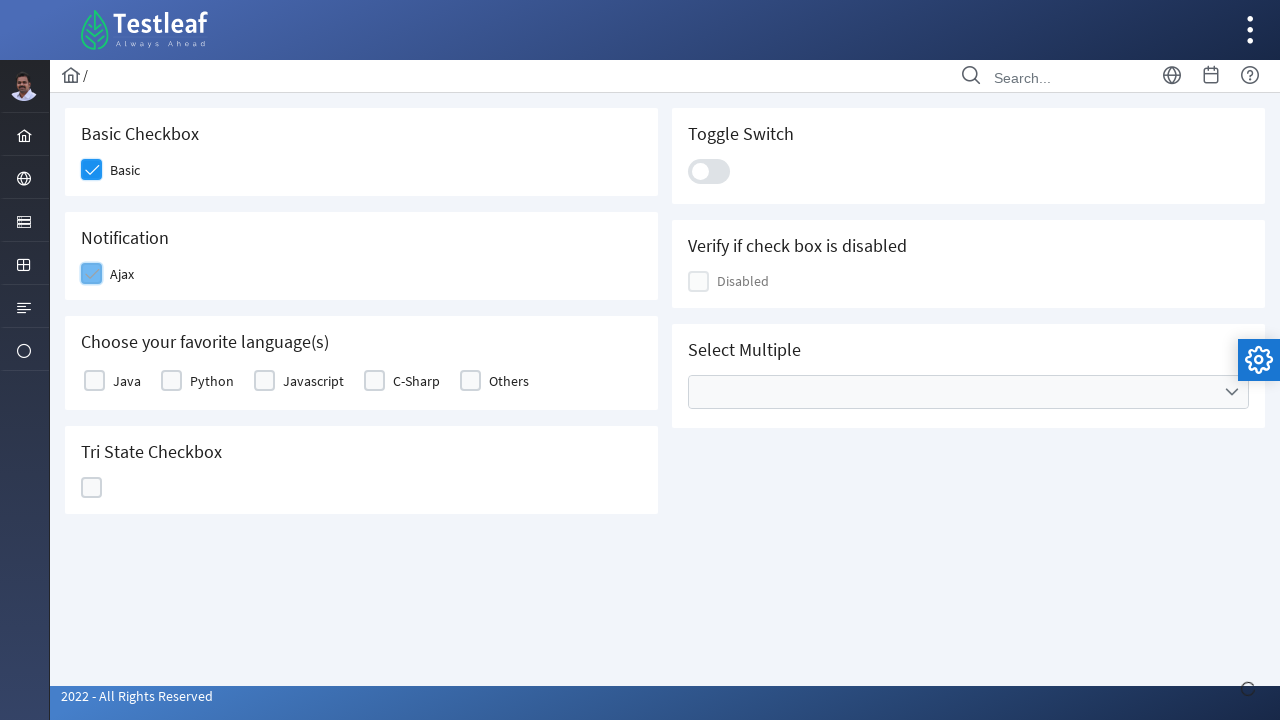

Notification message appeared
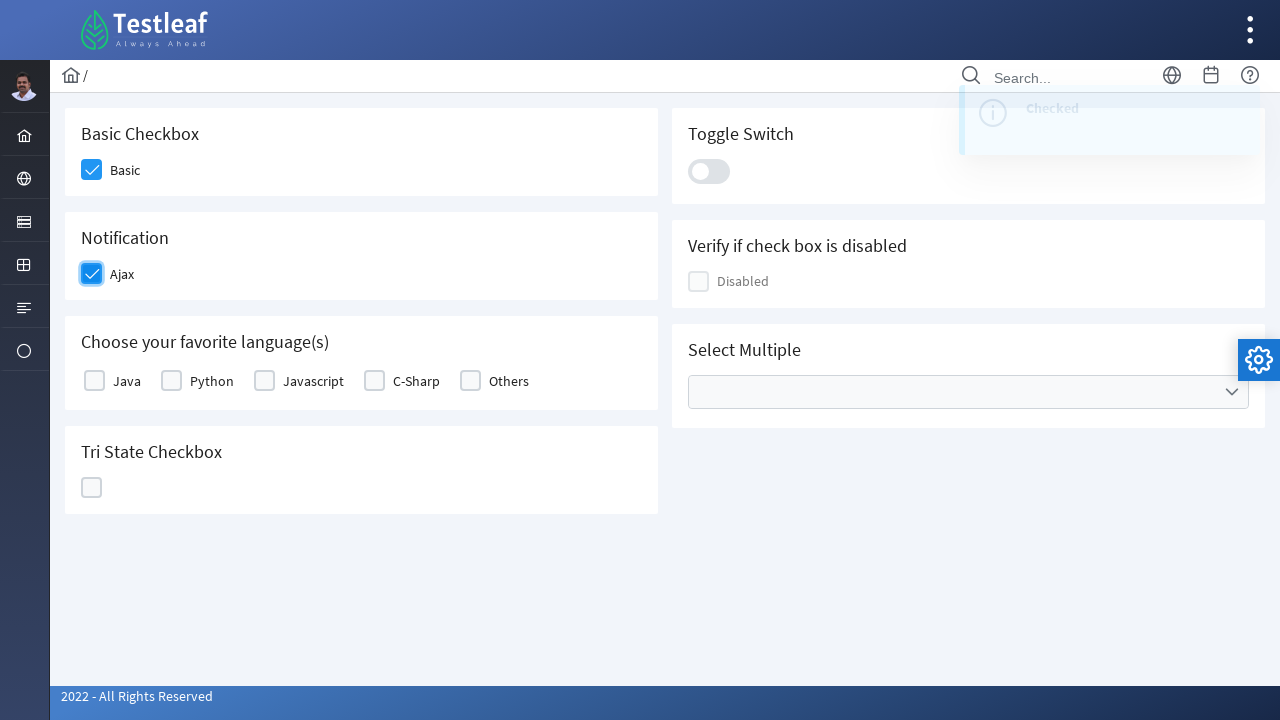

Retrieved notification message: Checked
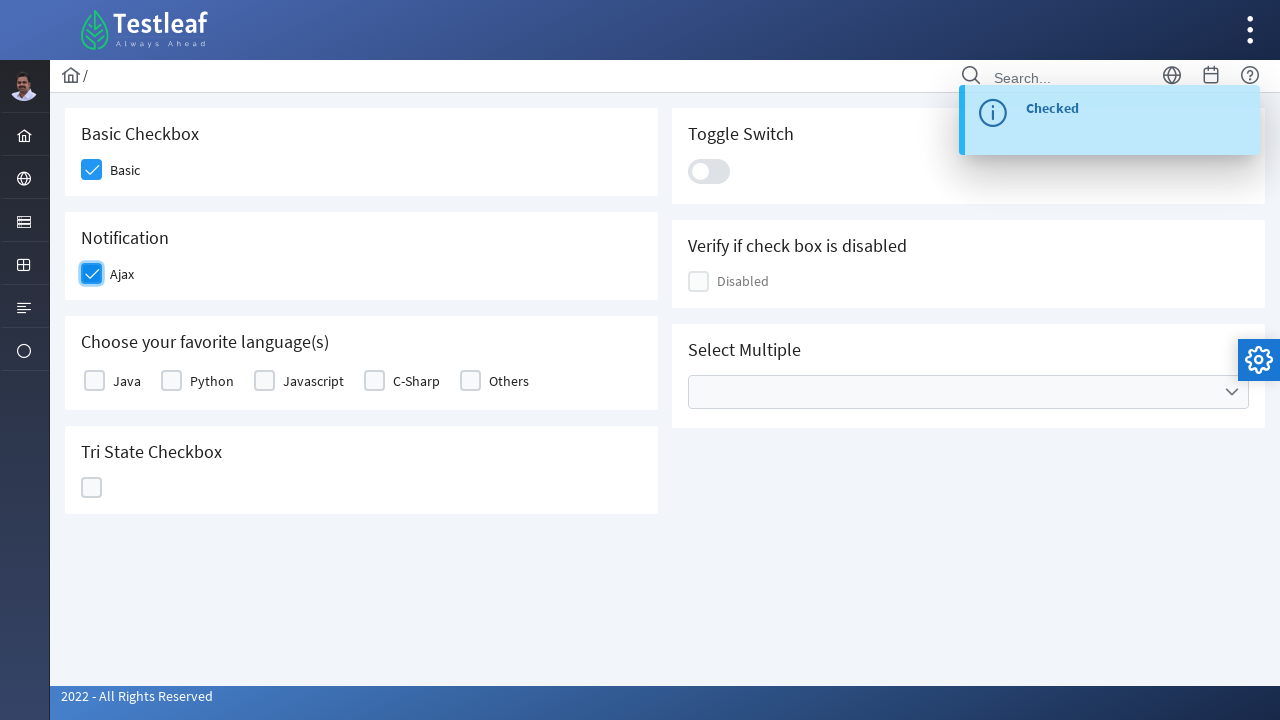

Selected Java from favorite languages at (94, 381) on xpath=//label[text()='Java']/preceding-sibling::div[@class='ui-chkbox ui-widget'
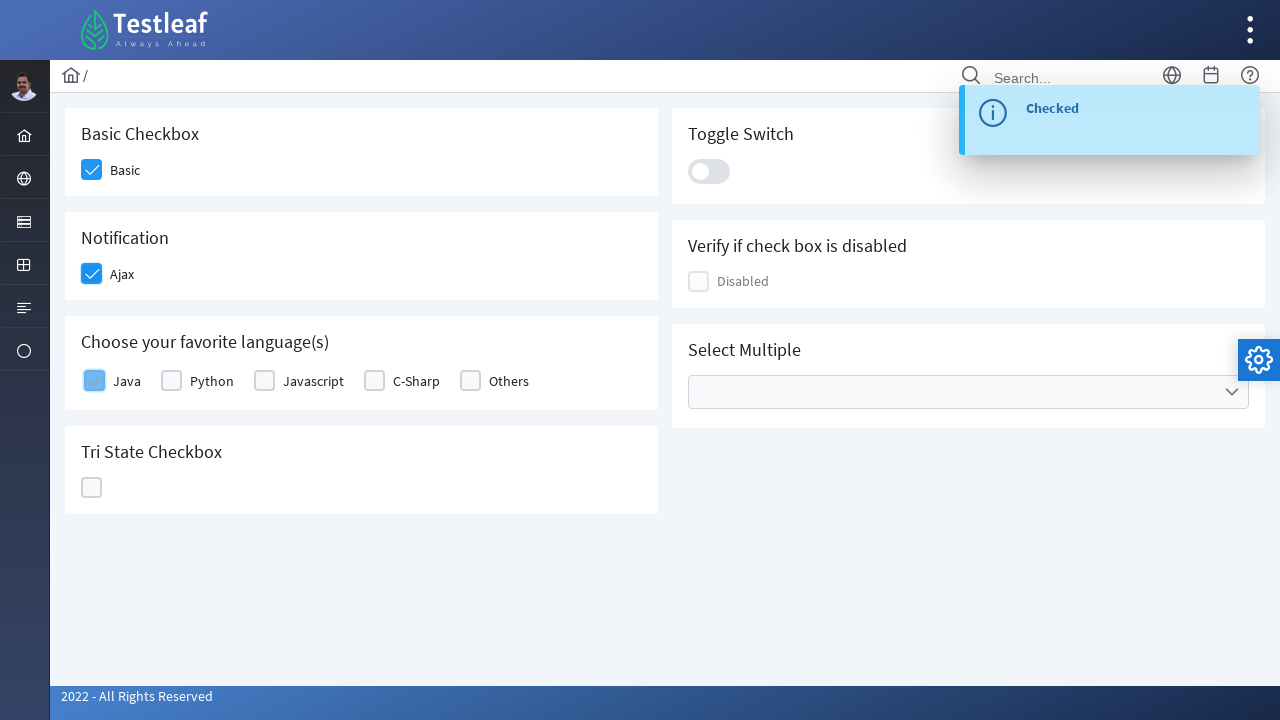

Selected Python from favorite languages at (212, 381) on xpath=//label[text()='Python']
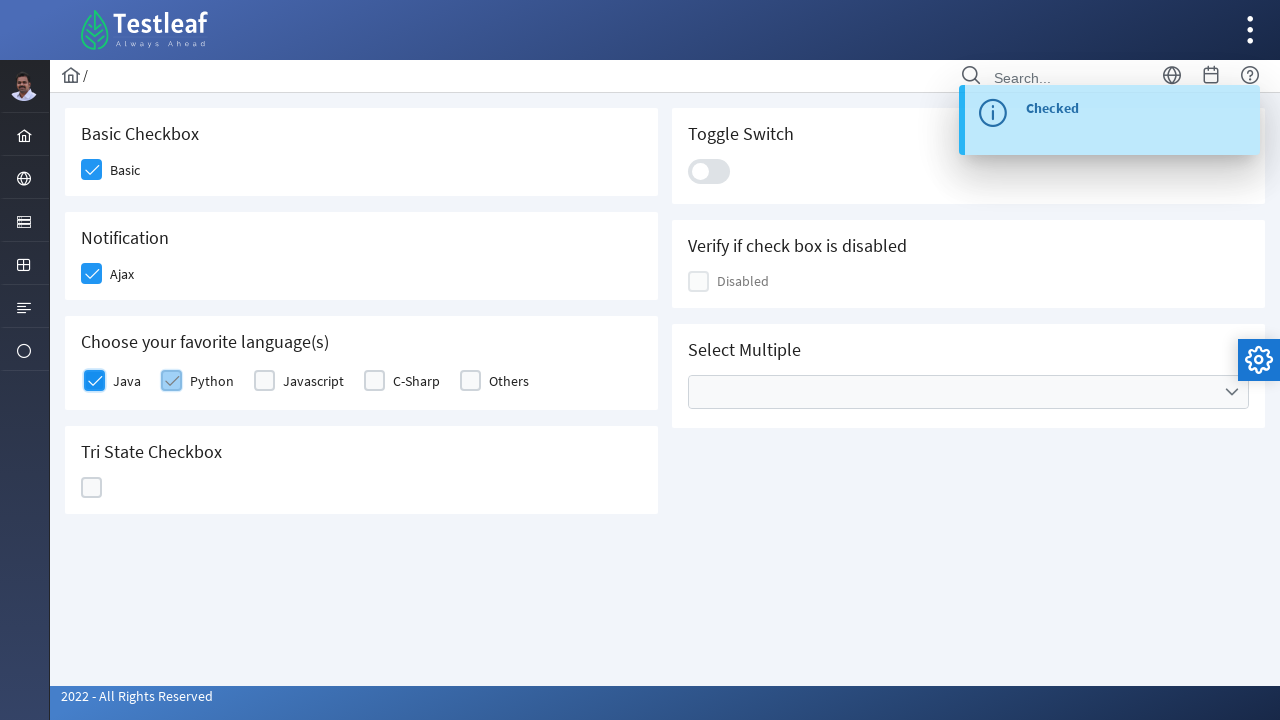

Waited 2 seconds for UI stability before tri-state checkbox interaction
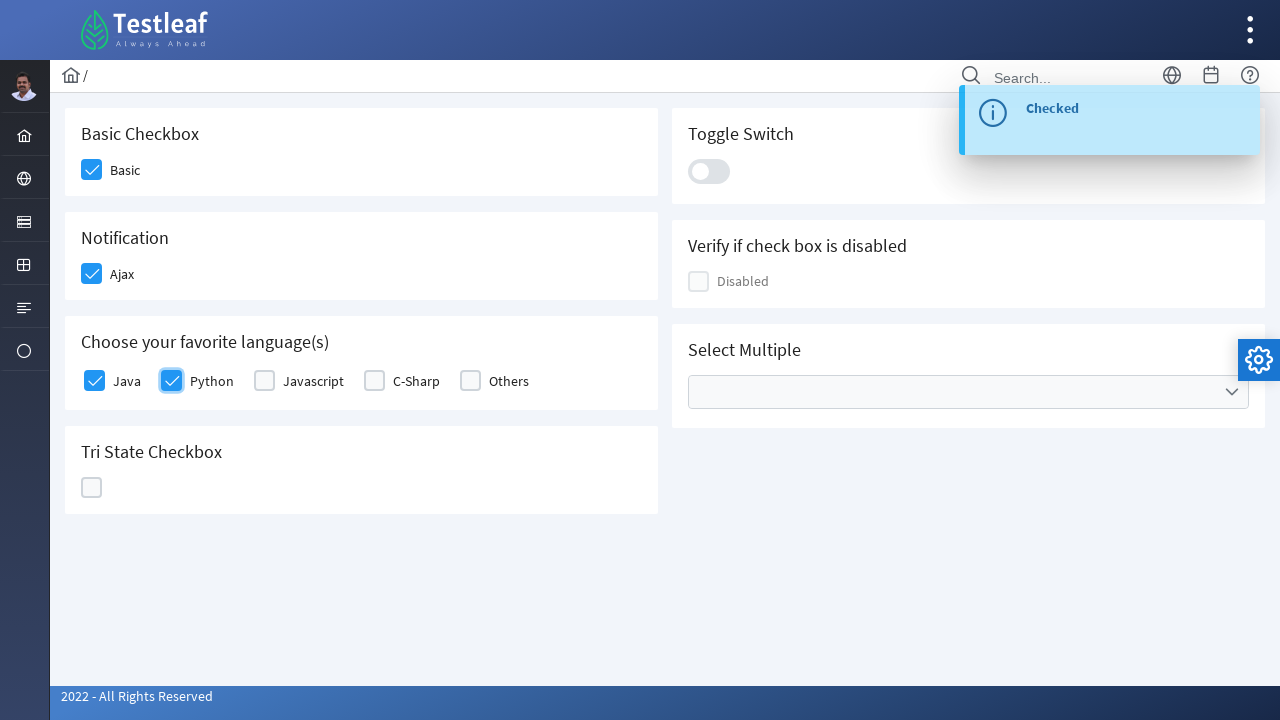

Clicked on Tri-State Checkbox at (92, 488) on xpath=//div[@id='j_idt87:ajaxTriState']/div[@class='ui-chkbox-box ui-widget ui-c
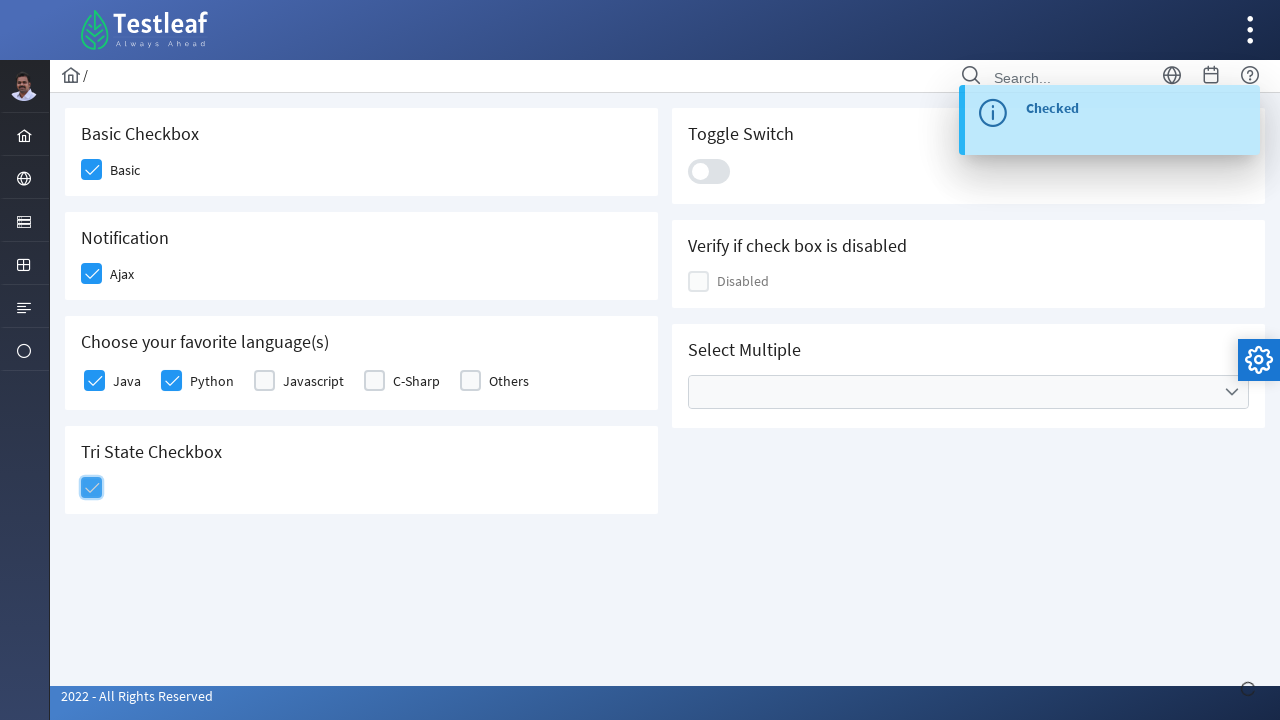

Tri-state state message appeared
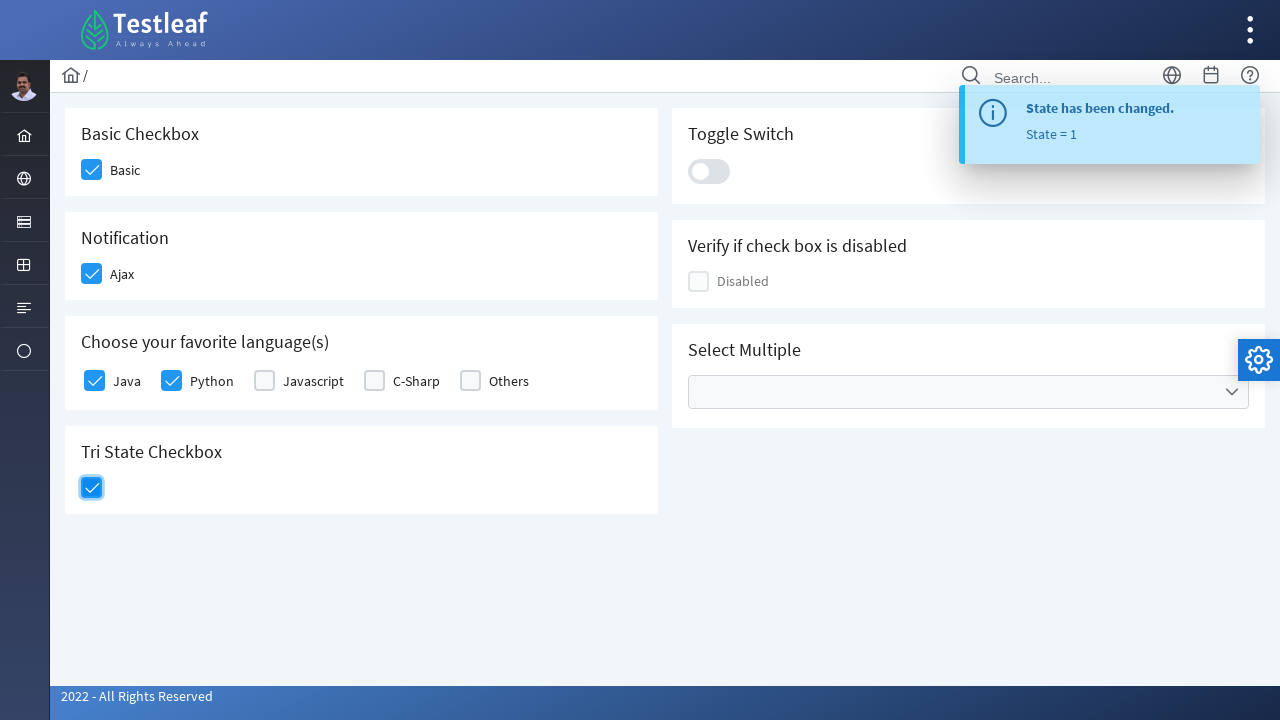

Retrieved tri-state state: State = 1
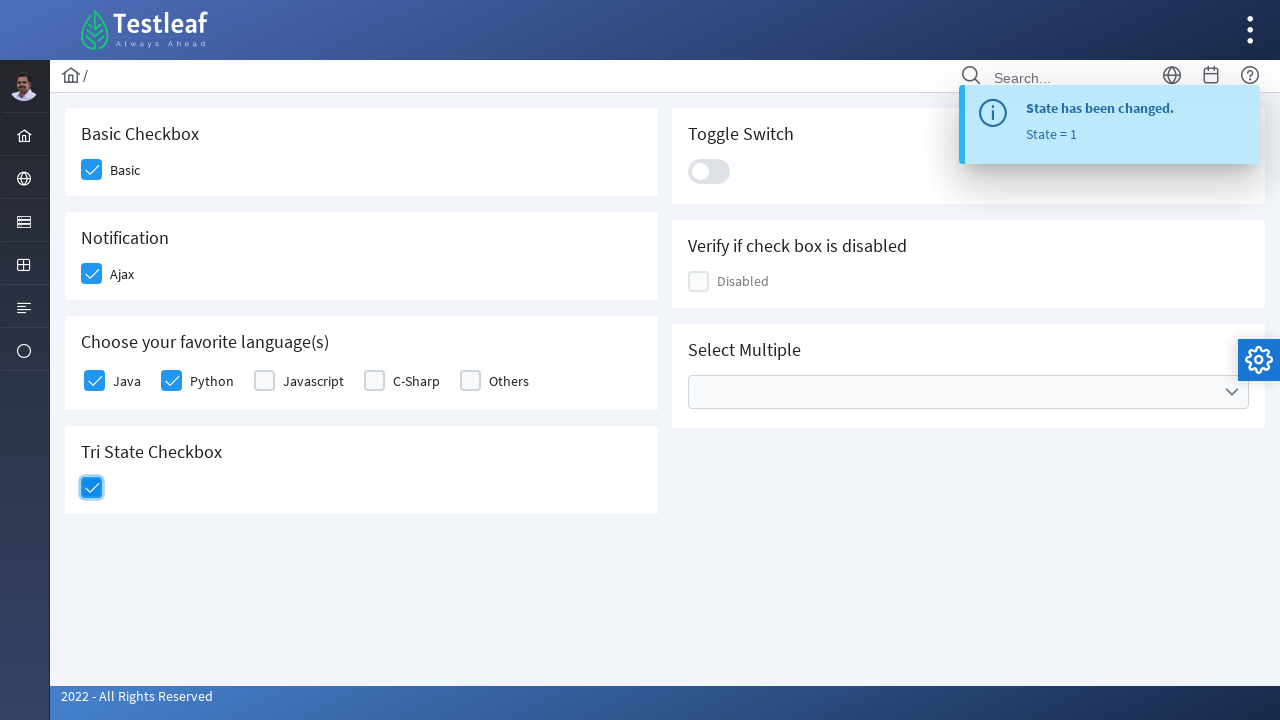

Waited 2 seconds for UI stability before toggle switch interaction
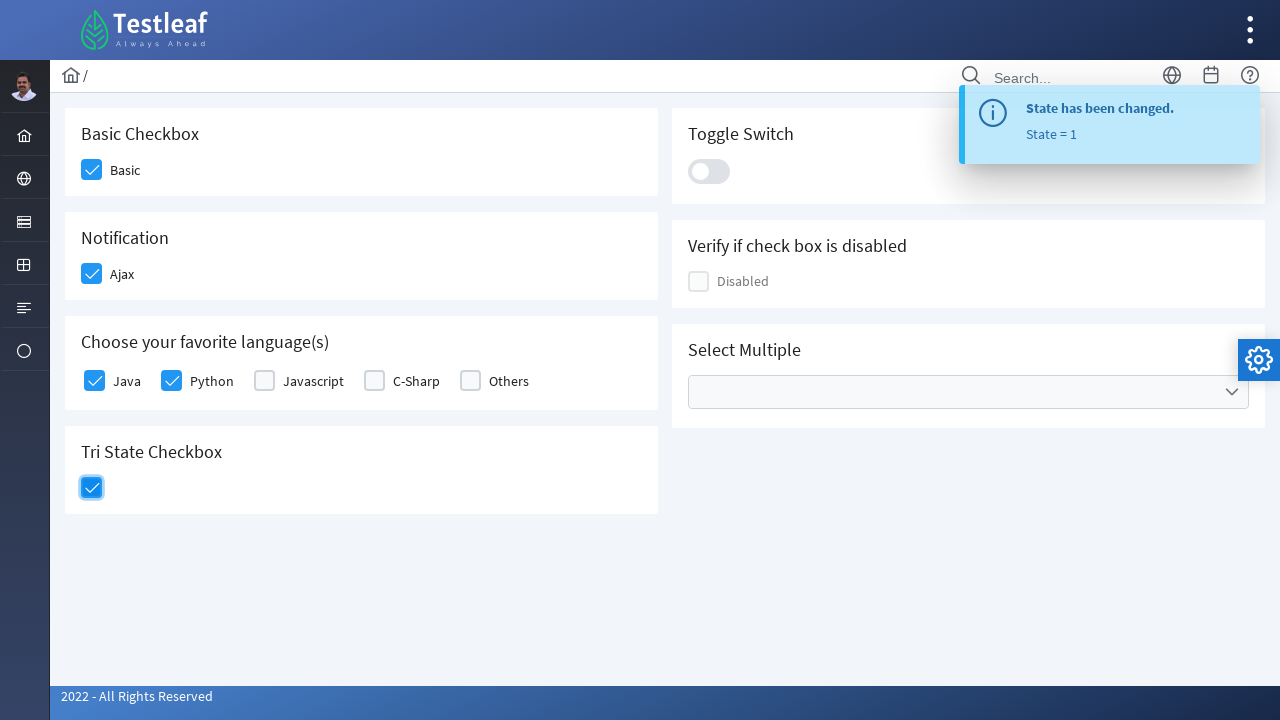

Clicked on Toggle Switch at (709, 171) on xpath=//div[@class='ui-toggleswitch-slider']
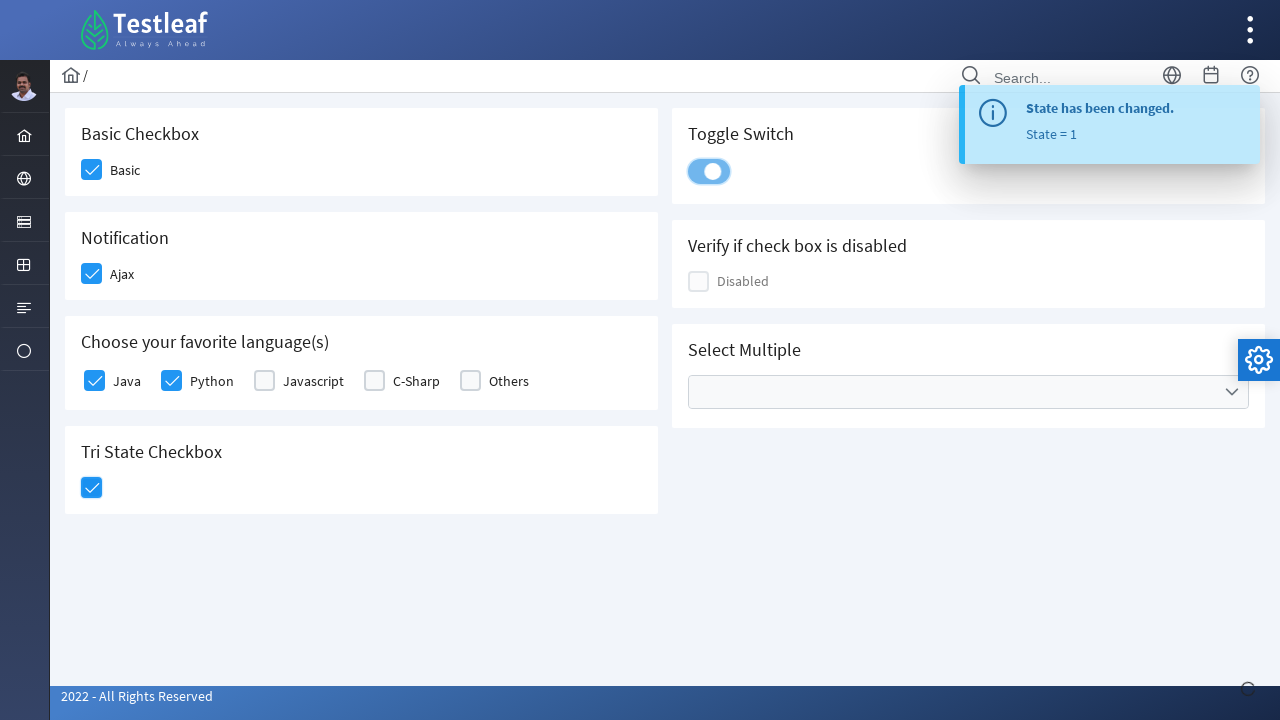

Toggle switch message appeared
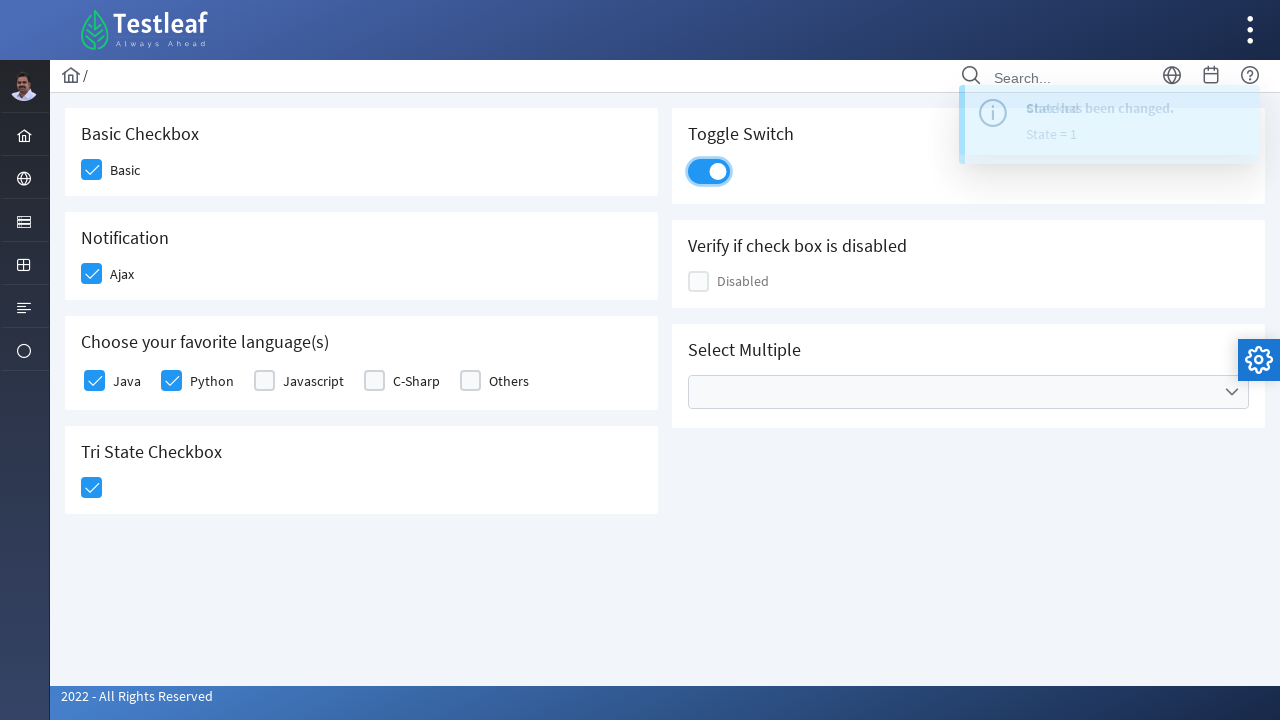

Retrieved toggle switch message: Checked
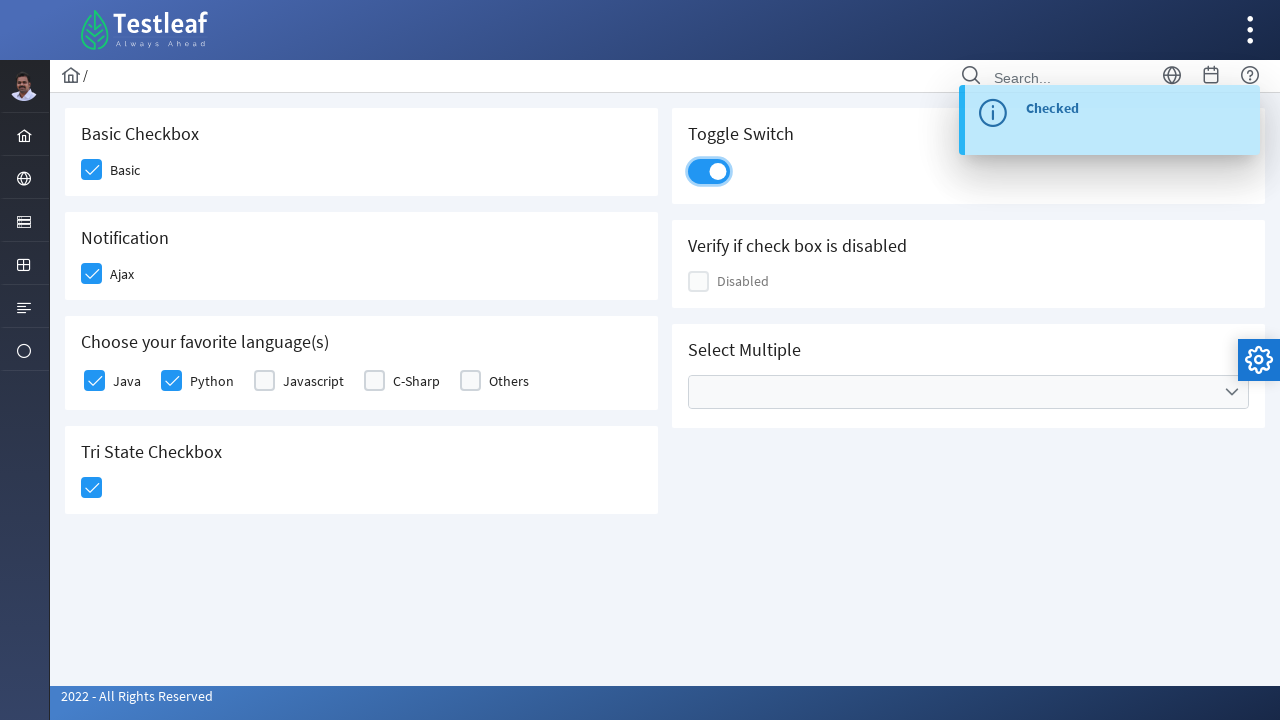

Verified disabled checkbox state: is_enabled=False
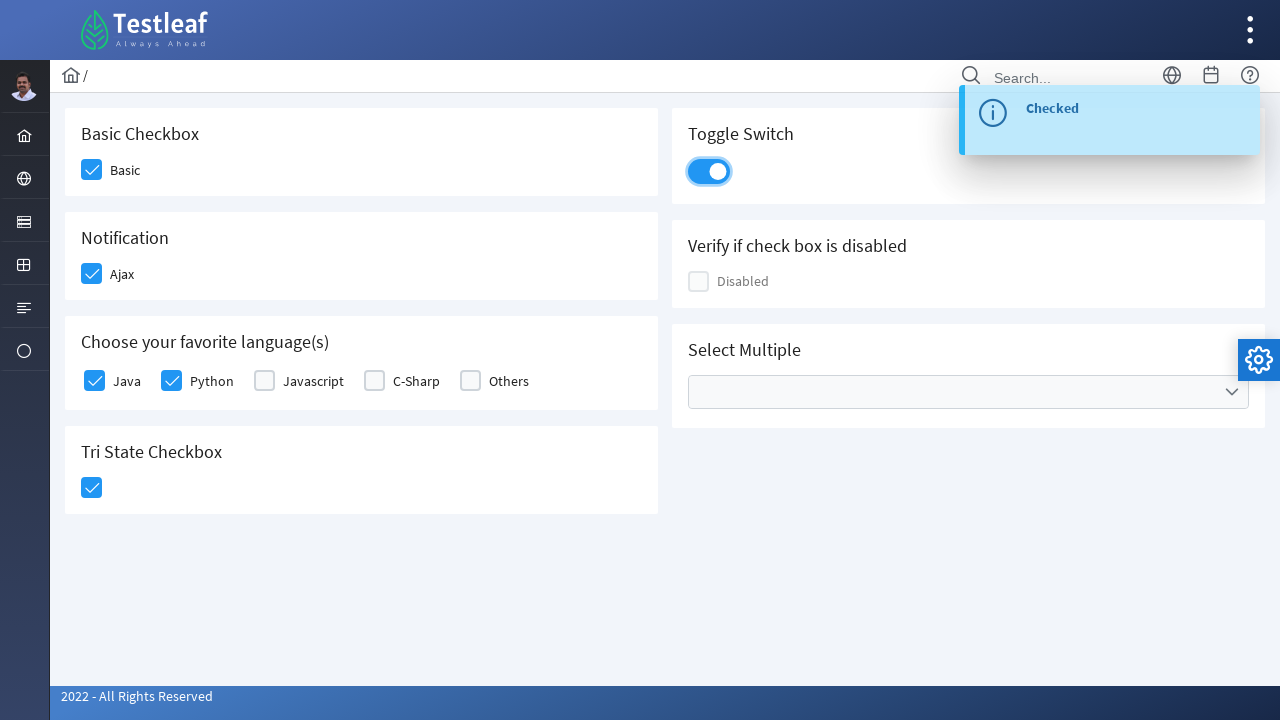

Clicked on Cities dropdown to open it at (968, 392) on xpath=//ul[@data-label='Cities']
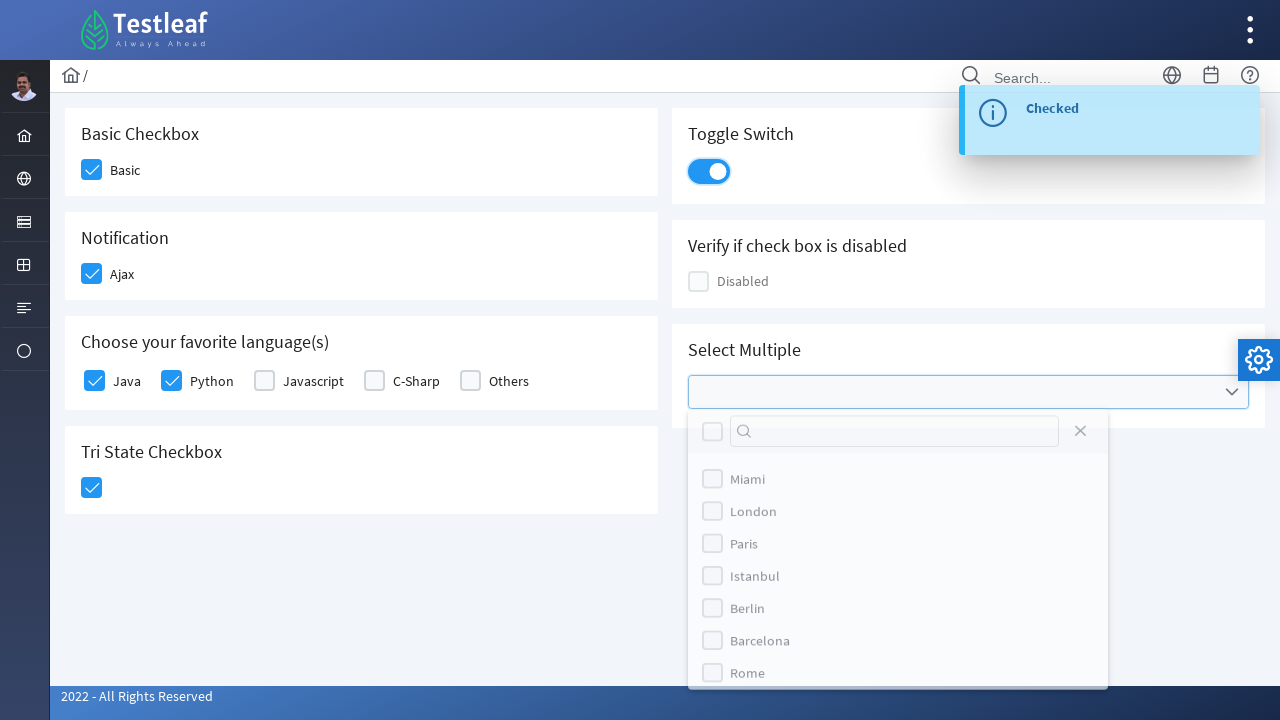

Selected London from Cities list at (712, 519) on xpath=((//label[text()='London'])[2])/preceding-sibling::div
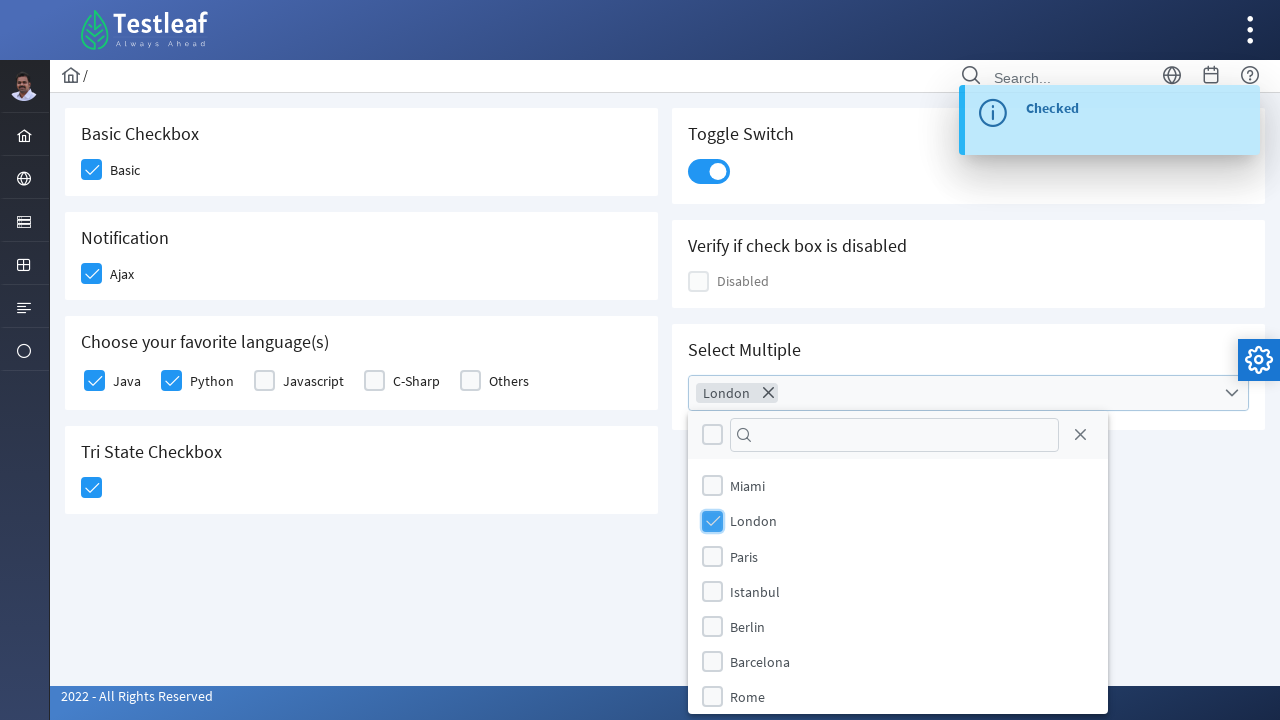

Selected Rome from Cities list at (712, 697) on xpath=((//label[text()='Rome'])[2])/preceding-sibling::div
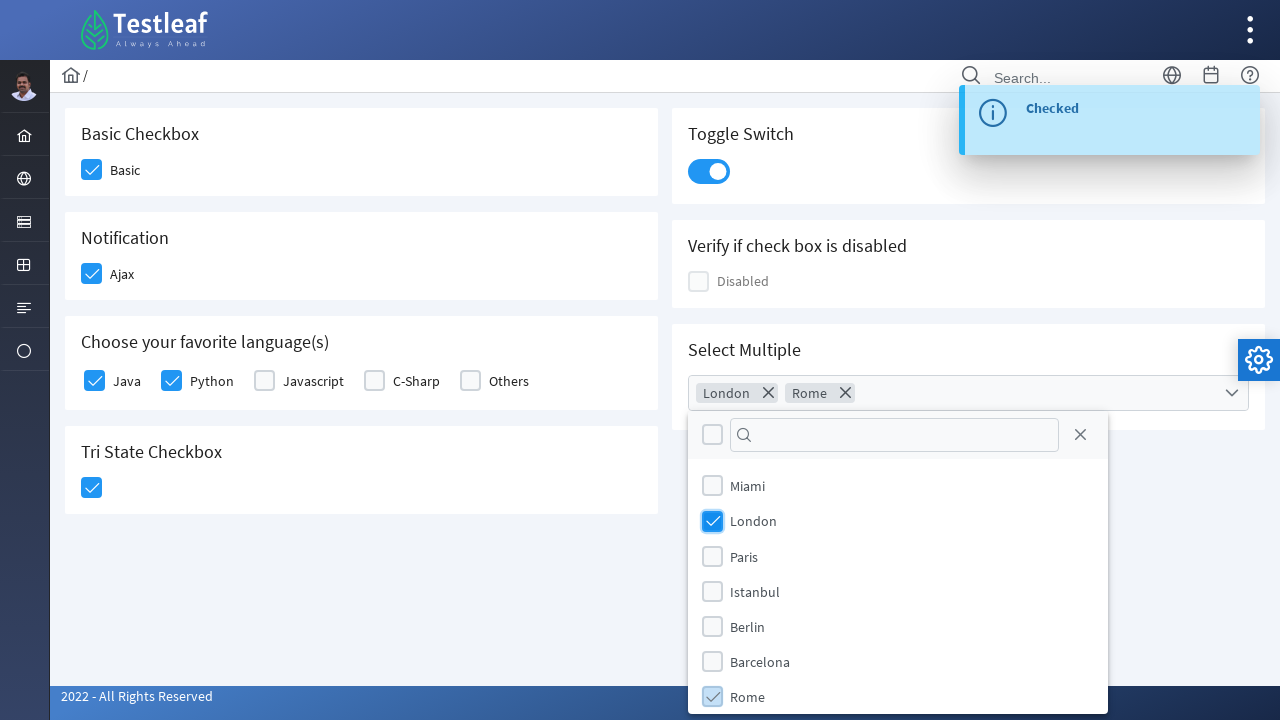

Closed Cities dropdown at (968, 393) on xpath=//ul[@data-label='Cities']
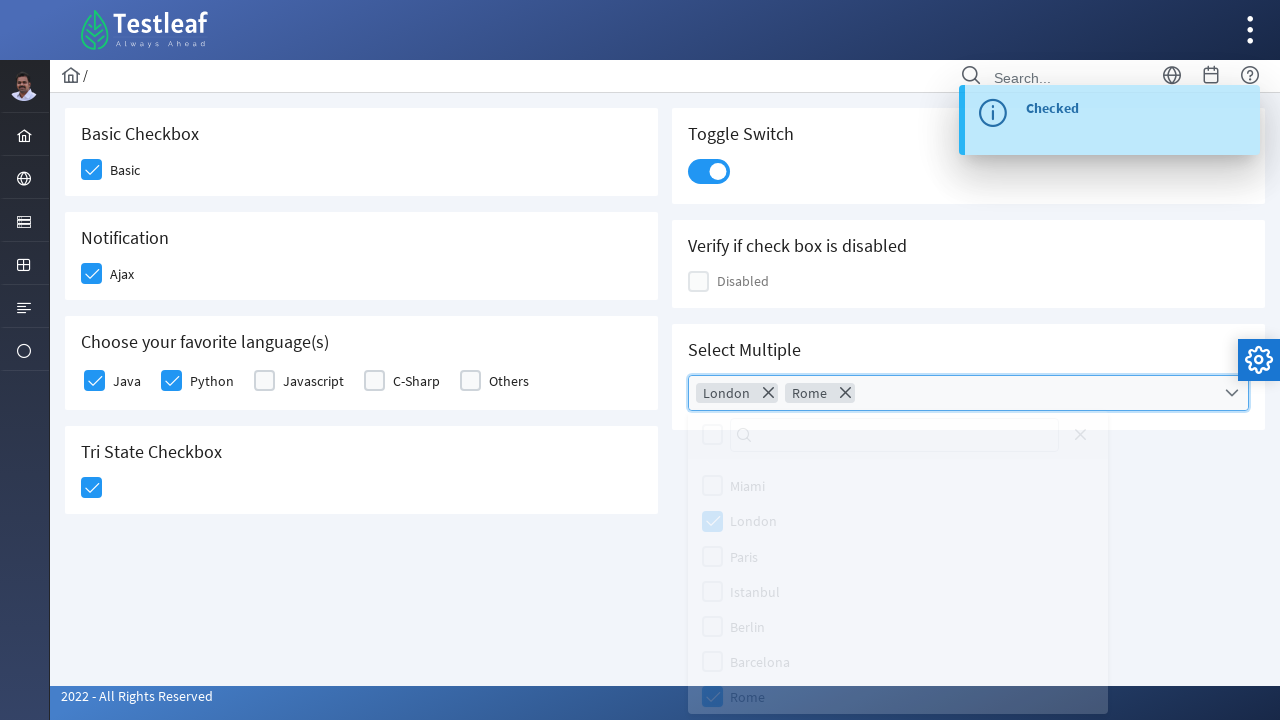

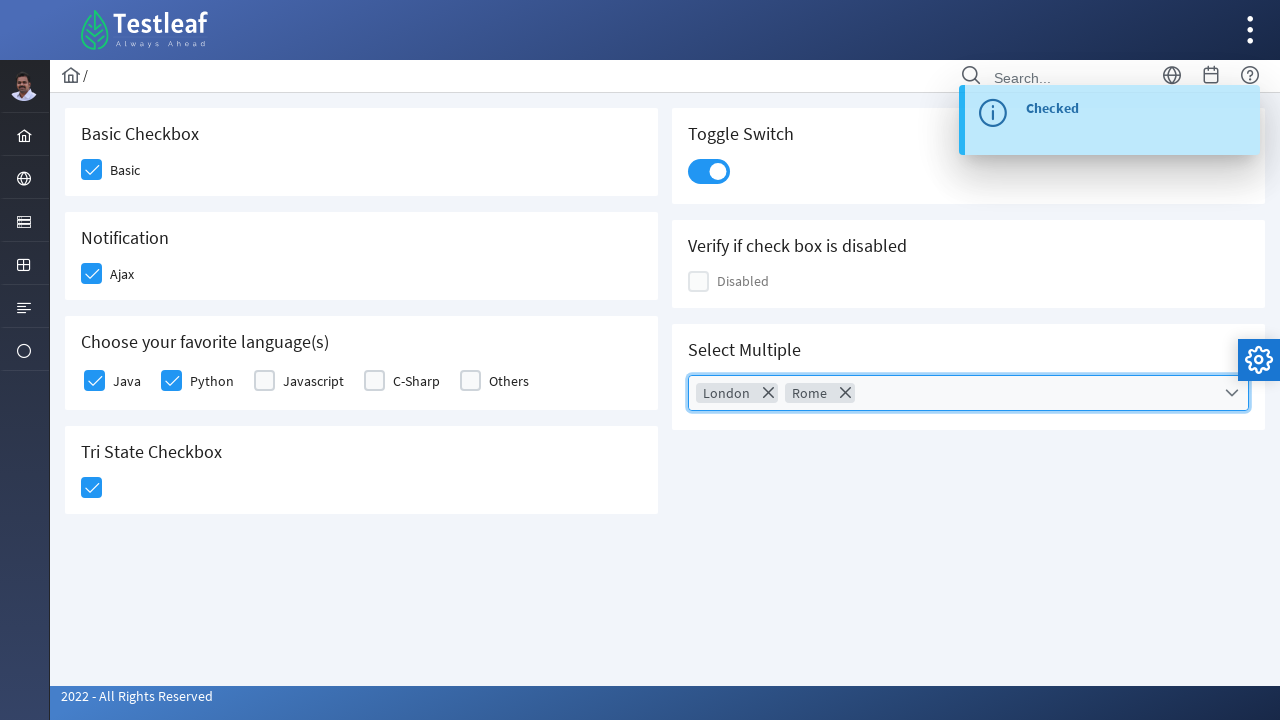